Tests Swiggy food delivery website by entering a location for delivery

Starting URL: https://www.swiggy.com/

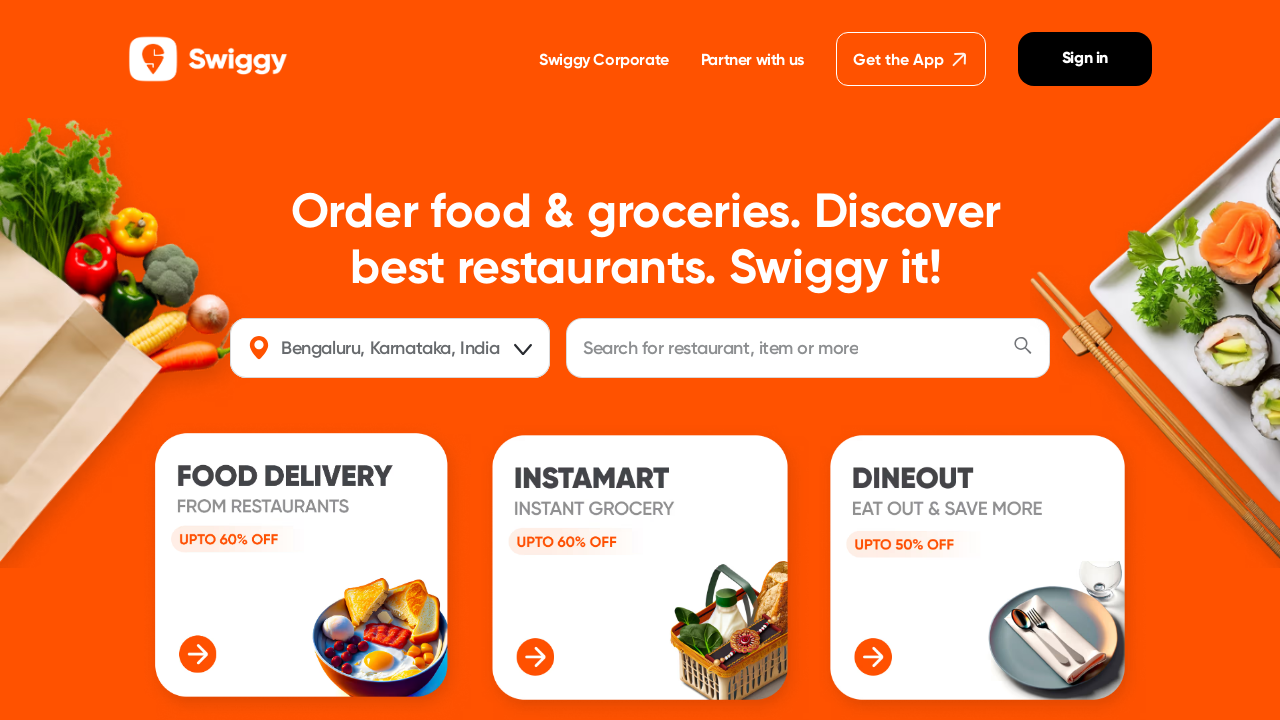

Filled location field with 'Chennai' on #location
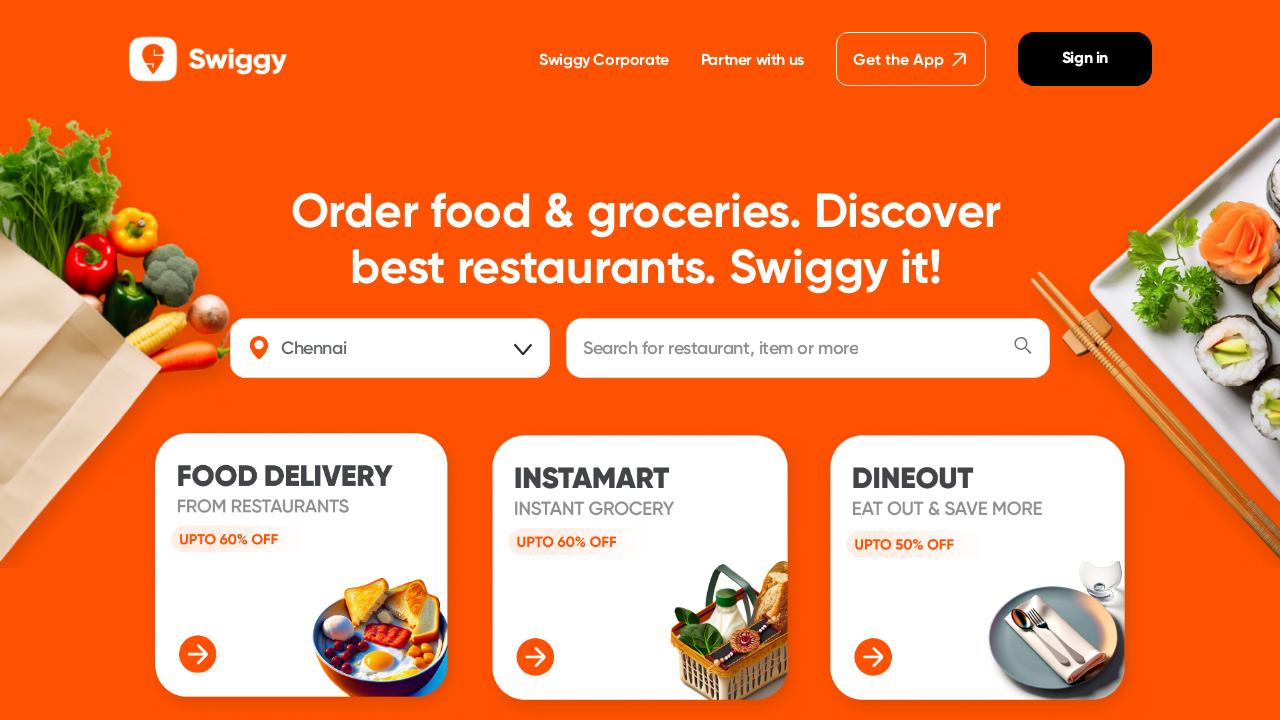

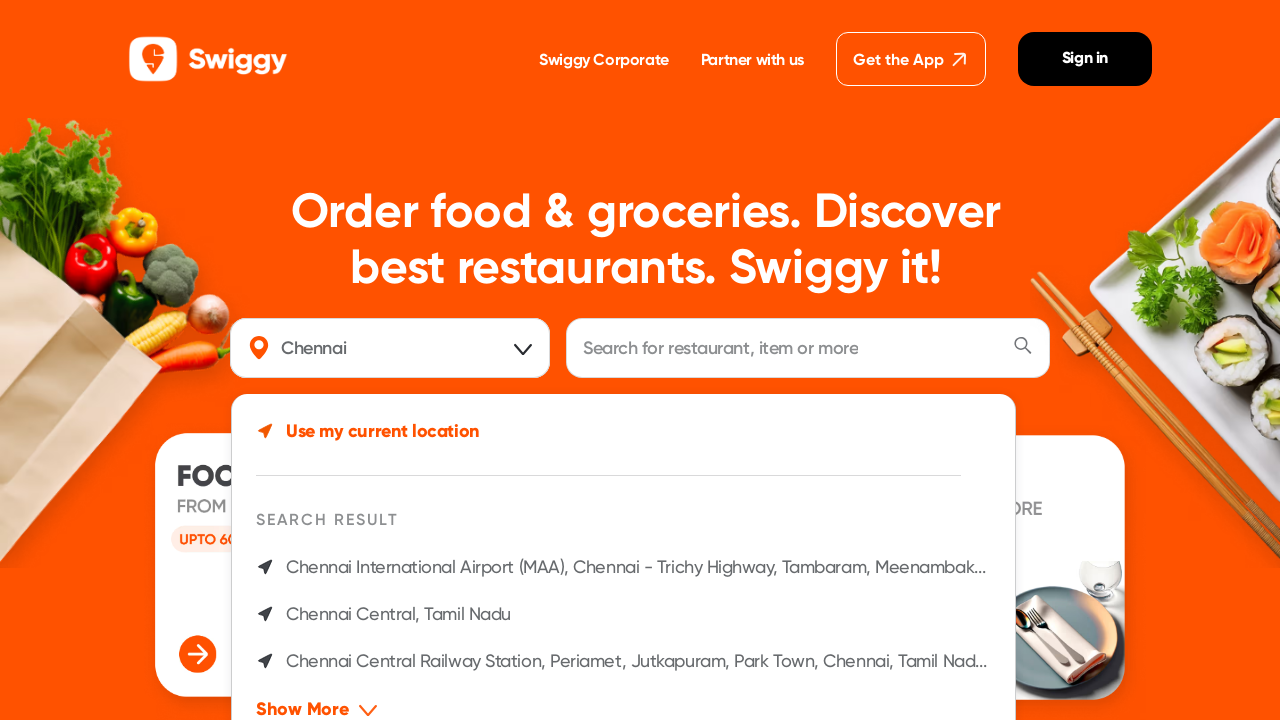